Tests dropdown selection functionality by selecting options using different methods (by index, value, and visible text) and verifying dropdown properties

Starting URL: https://testcenter.techproeducation.com/index.php?page=dropdown

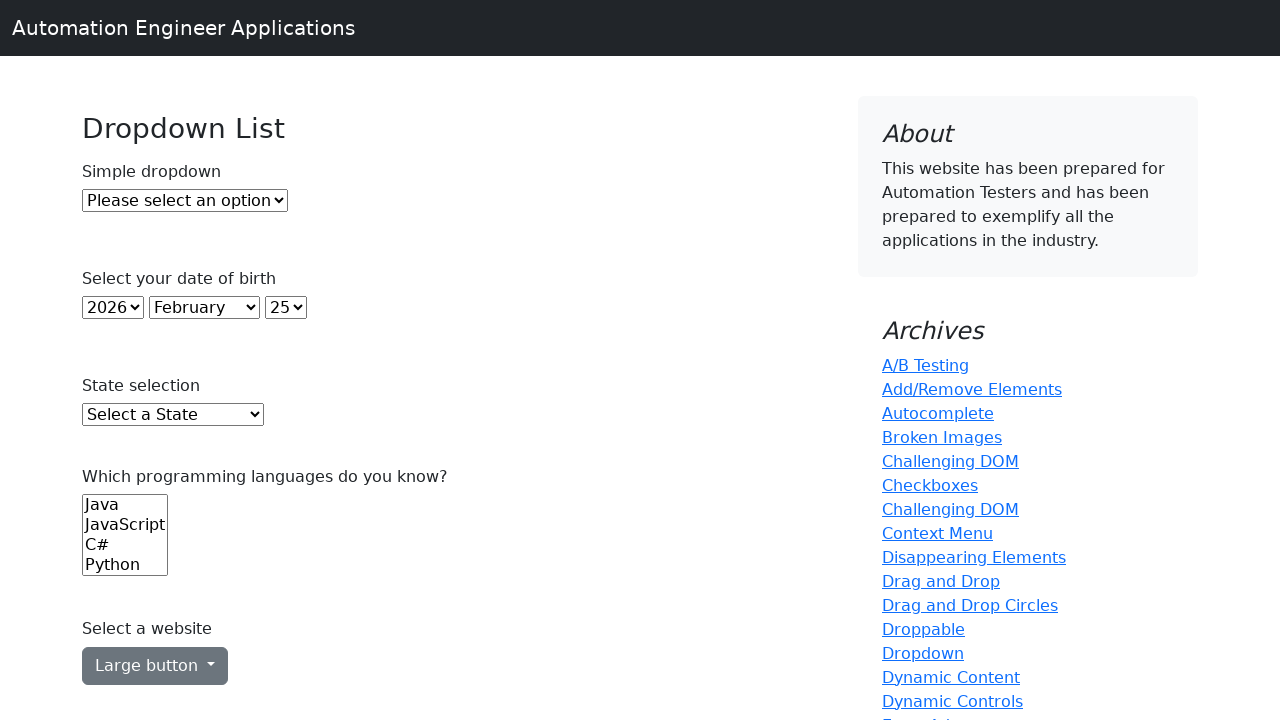

Located the dropdown element
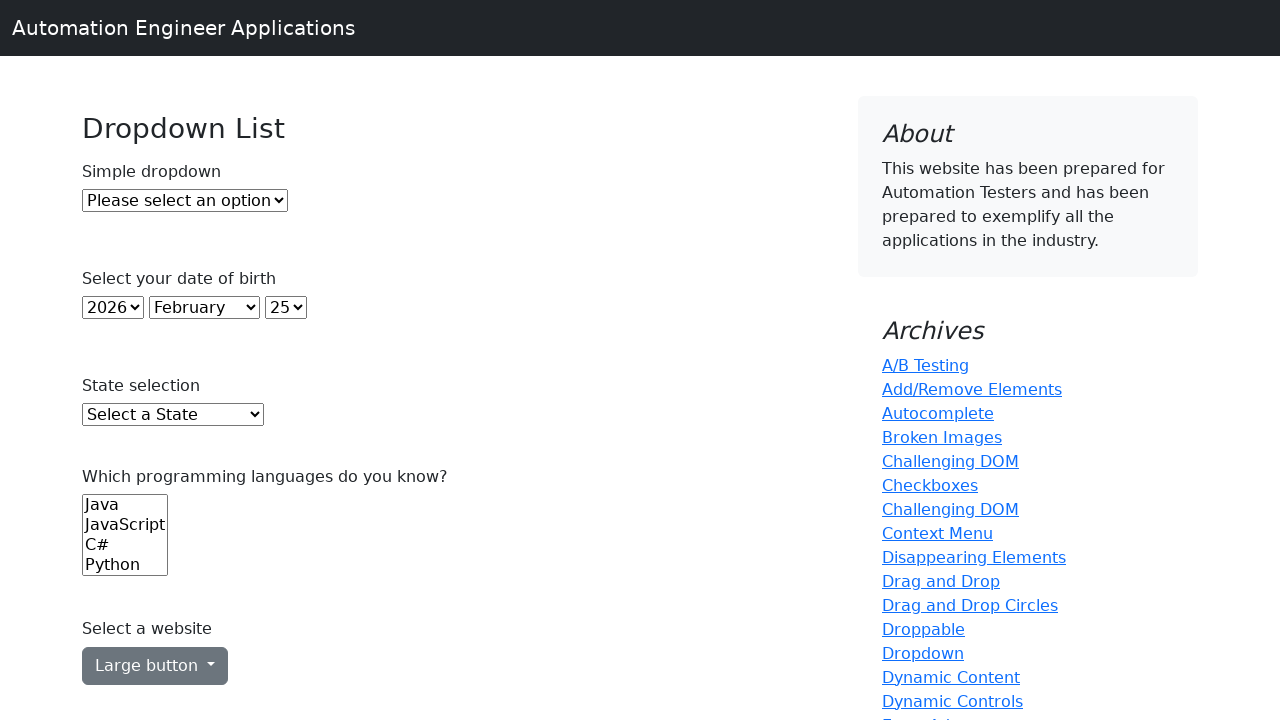

Selected Option 1 by index on (//select)[1]
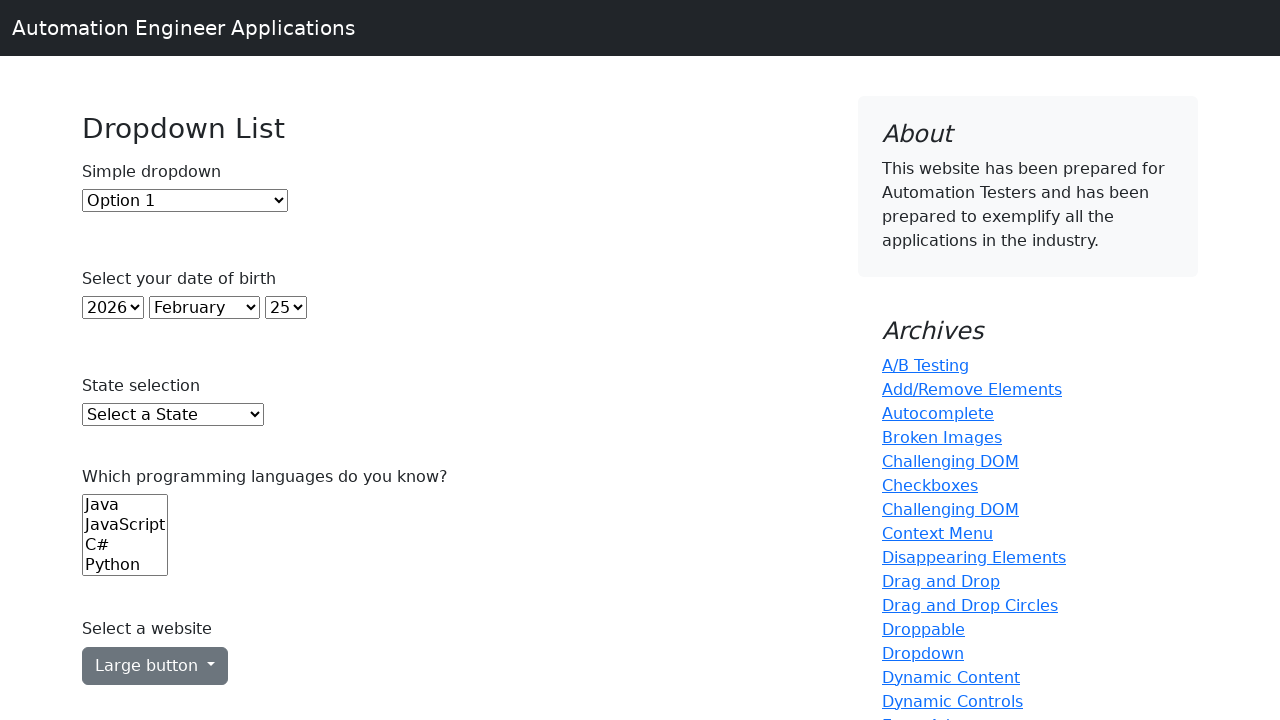

Selected Option 2 by value '2' on (//select)[1]
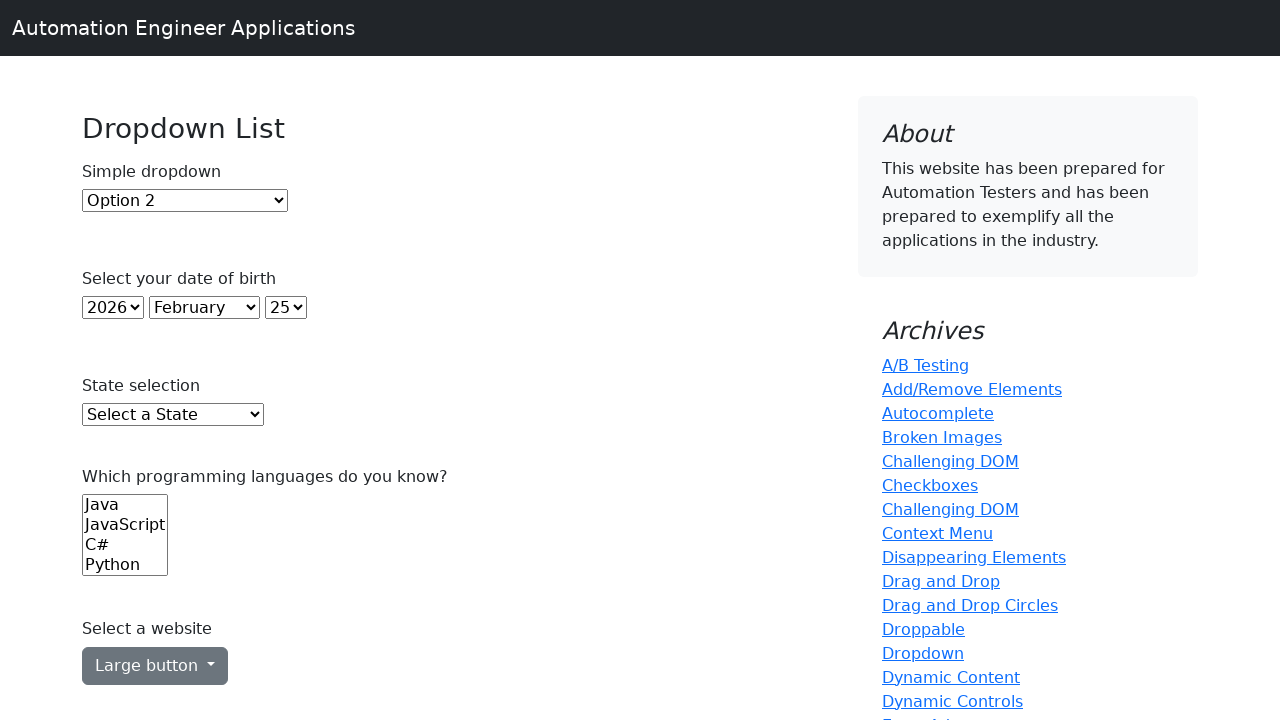

Selected Option 1 by visible text on (//select)[1]
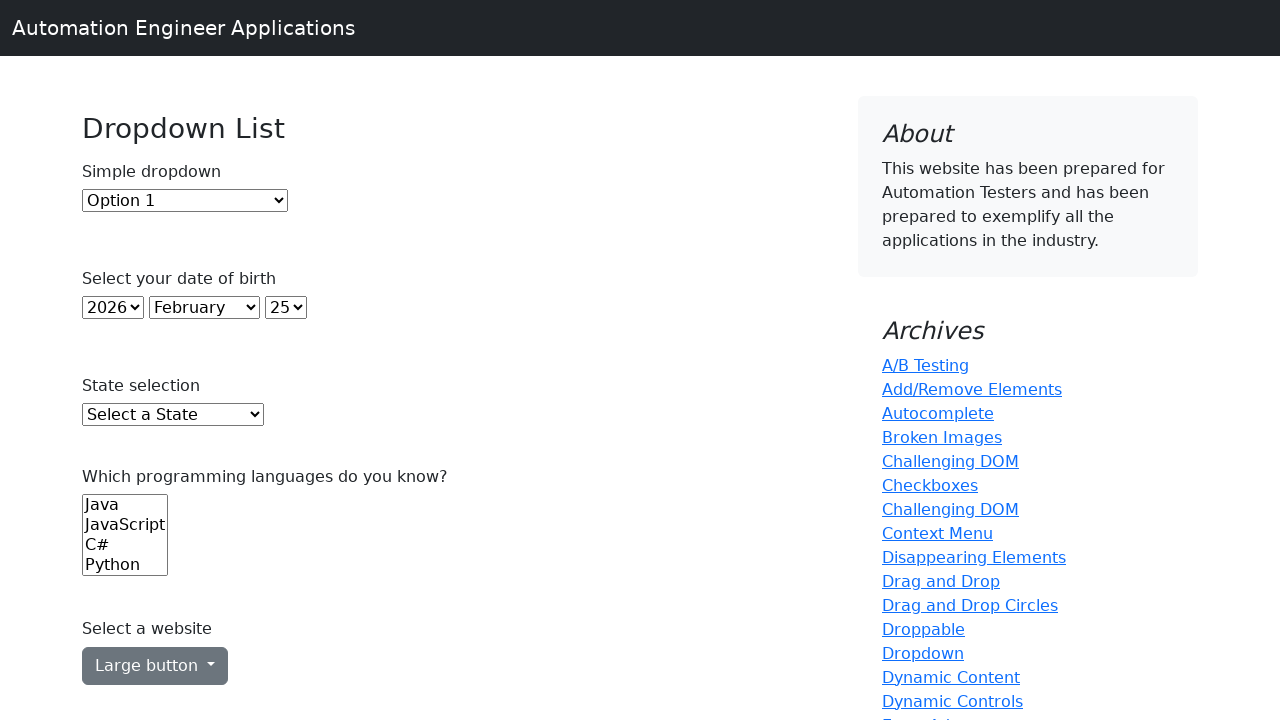

Retrieved all dropdown options
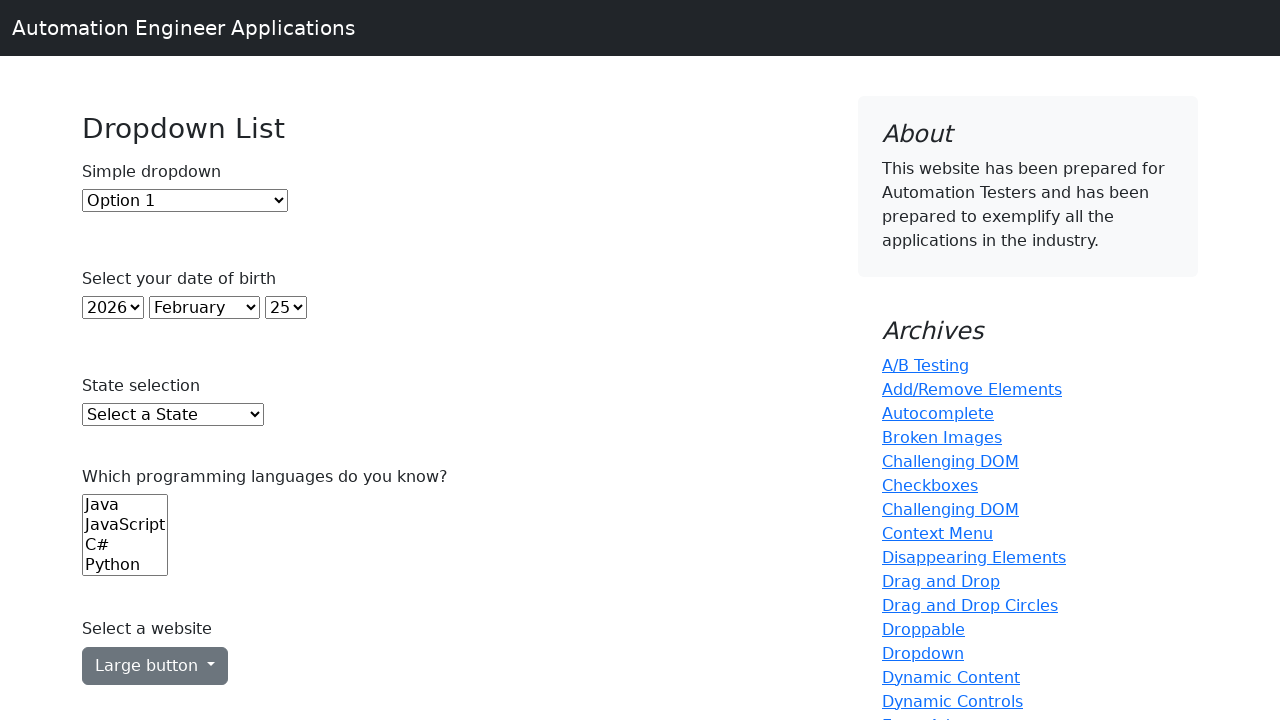

Counted dropdown options: 3 total
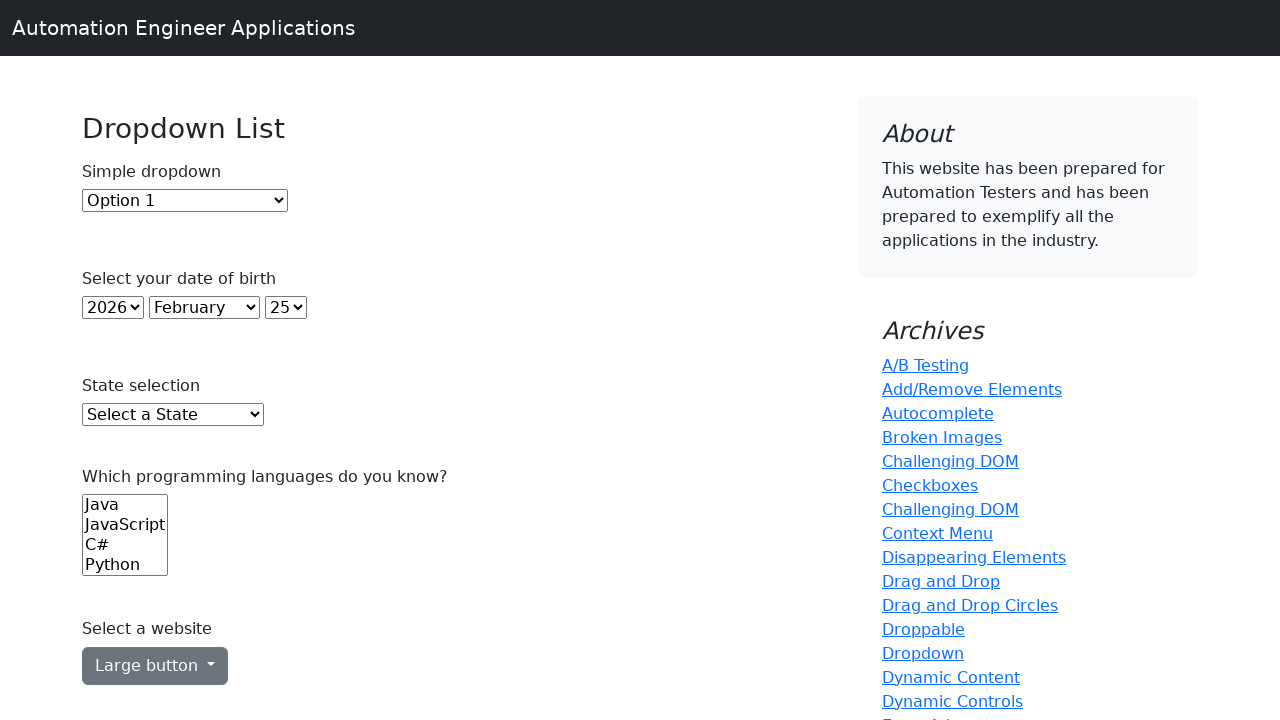

Verified dropdown does not have exactly 4 options (actual count: 3)
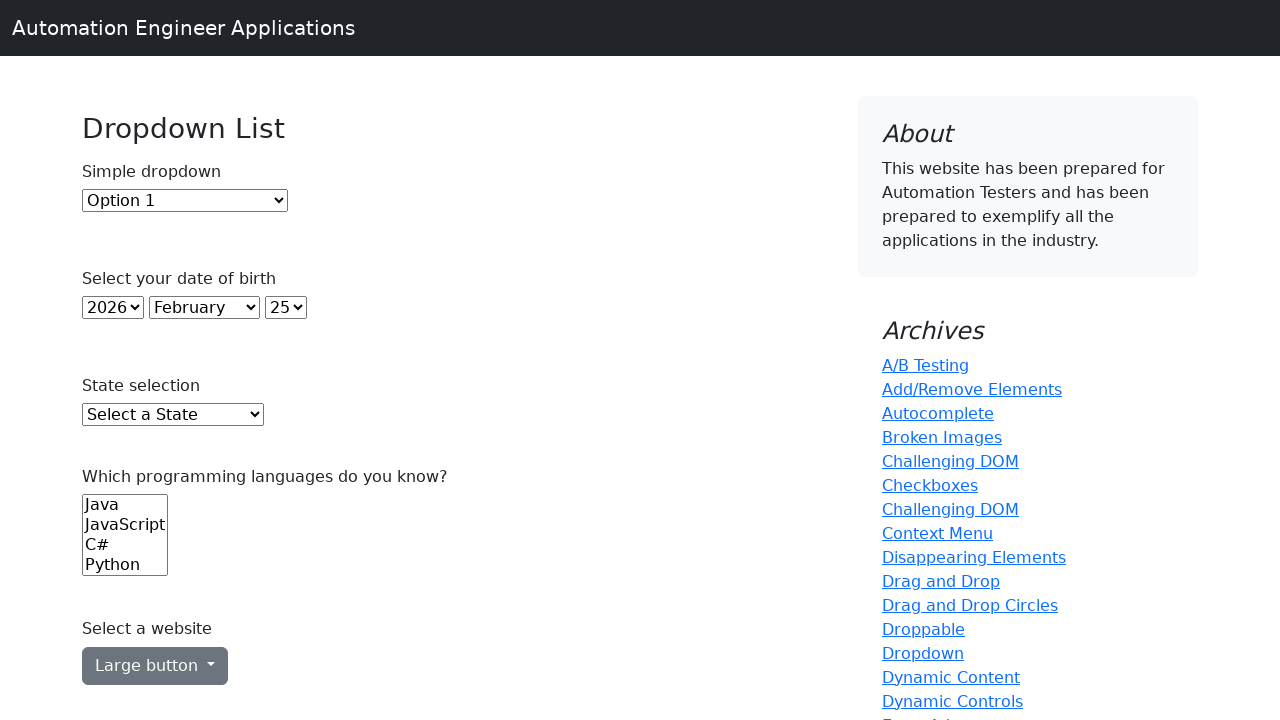

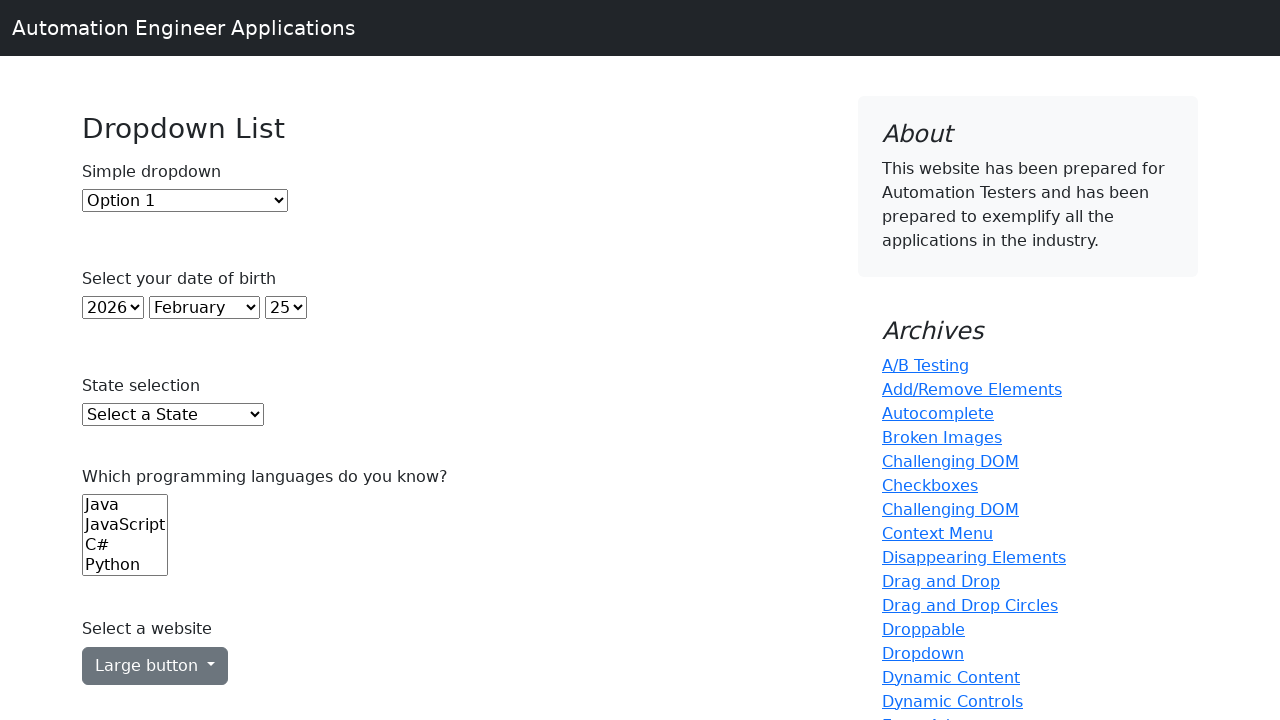